Tests forgot password form by entering an email and clicking the retrieve button

Starting URL: https://the-internet.herokuapp.com/forgot_password

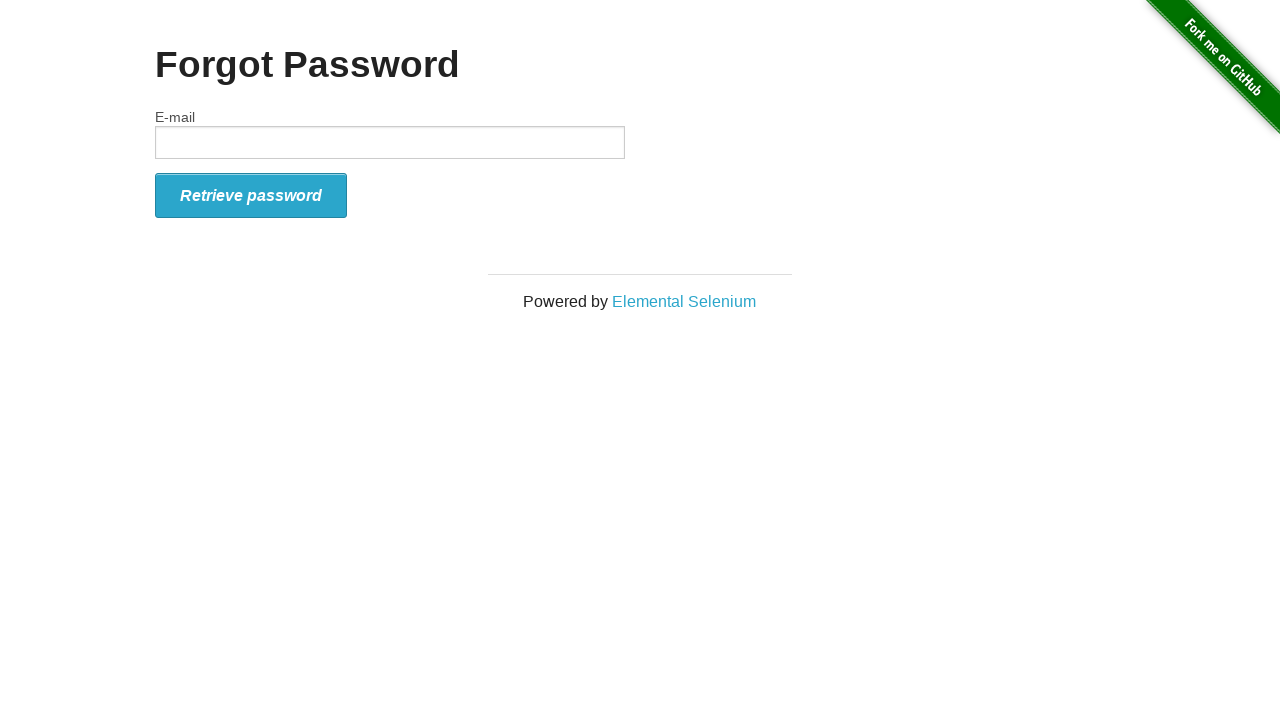

Filled email field with 'test_user_2024@example.com' on #email
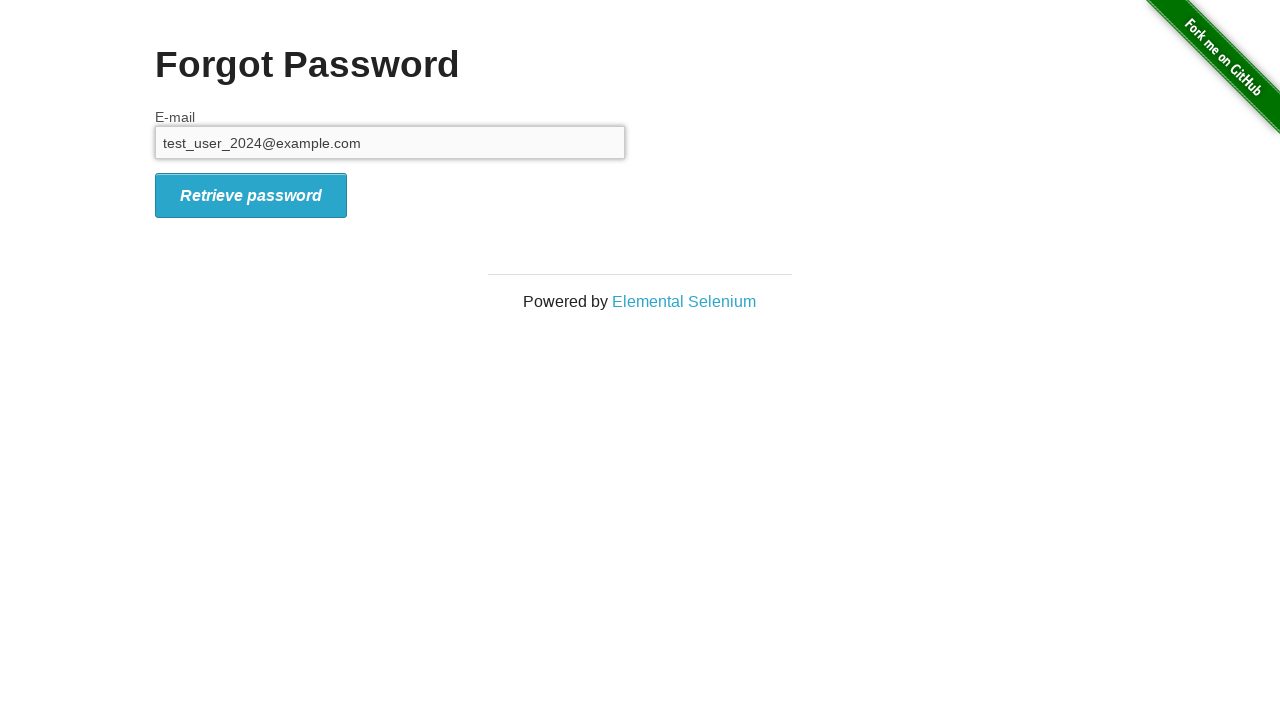

Clicked retrieve button to submit forgot password form at (251, 195) on xpath=//*[@id='form_submit']/i
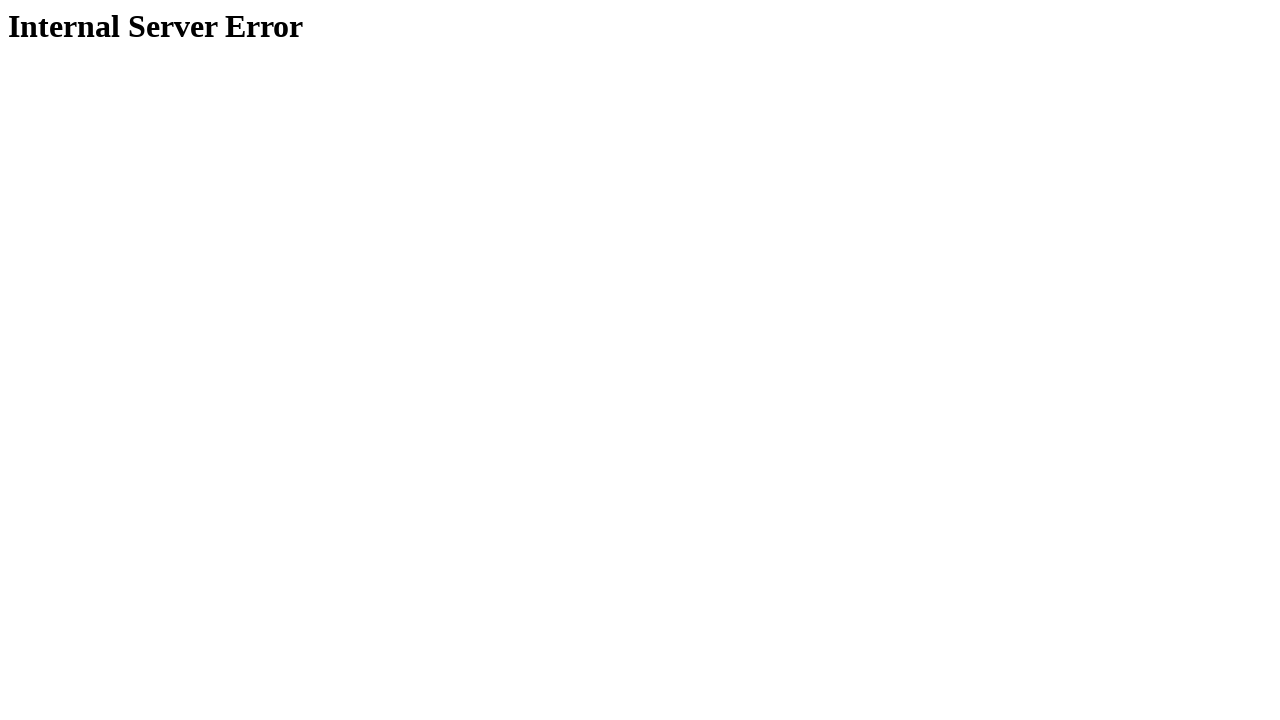

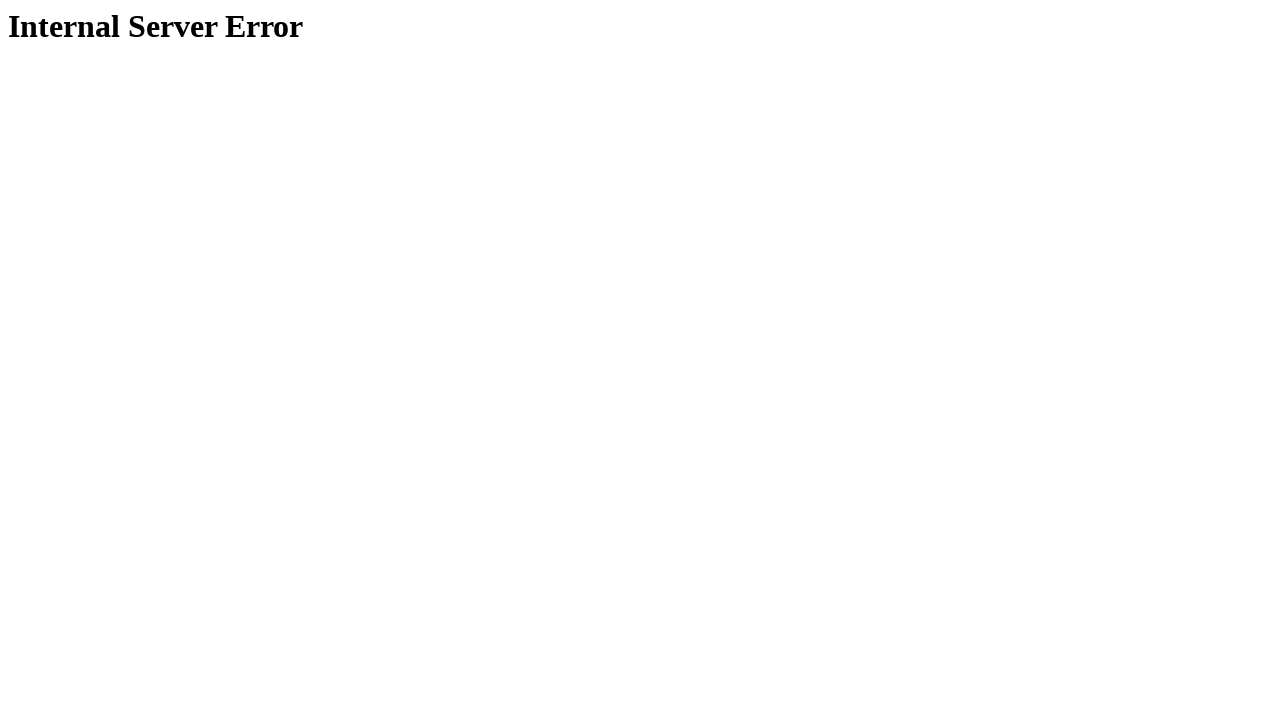